Tests checkbox functionality on SpiceJet website by clicking the Senior Citizen checkbox and verifying its state

Starting URL: https://www.spicejet.com/

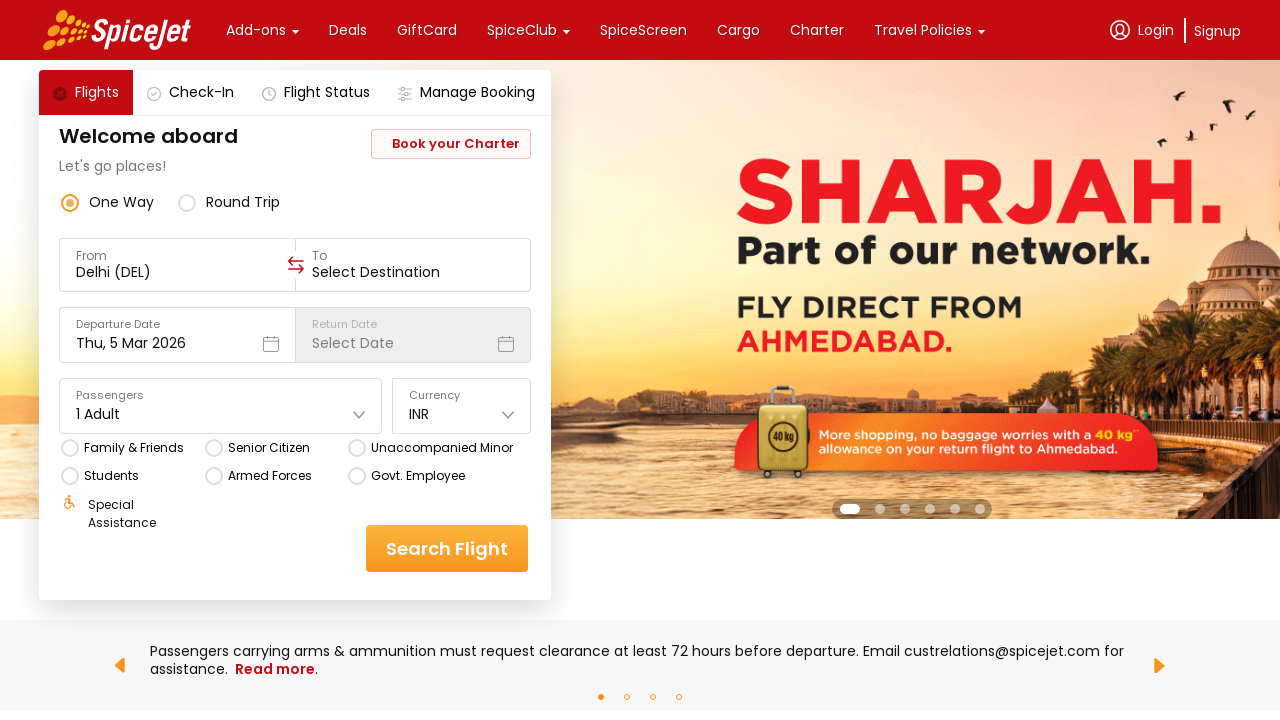

Clicked on the Senior Citizen checkbox at (268, 448) on xpath=//div[text()='Senior Citizen']
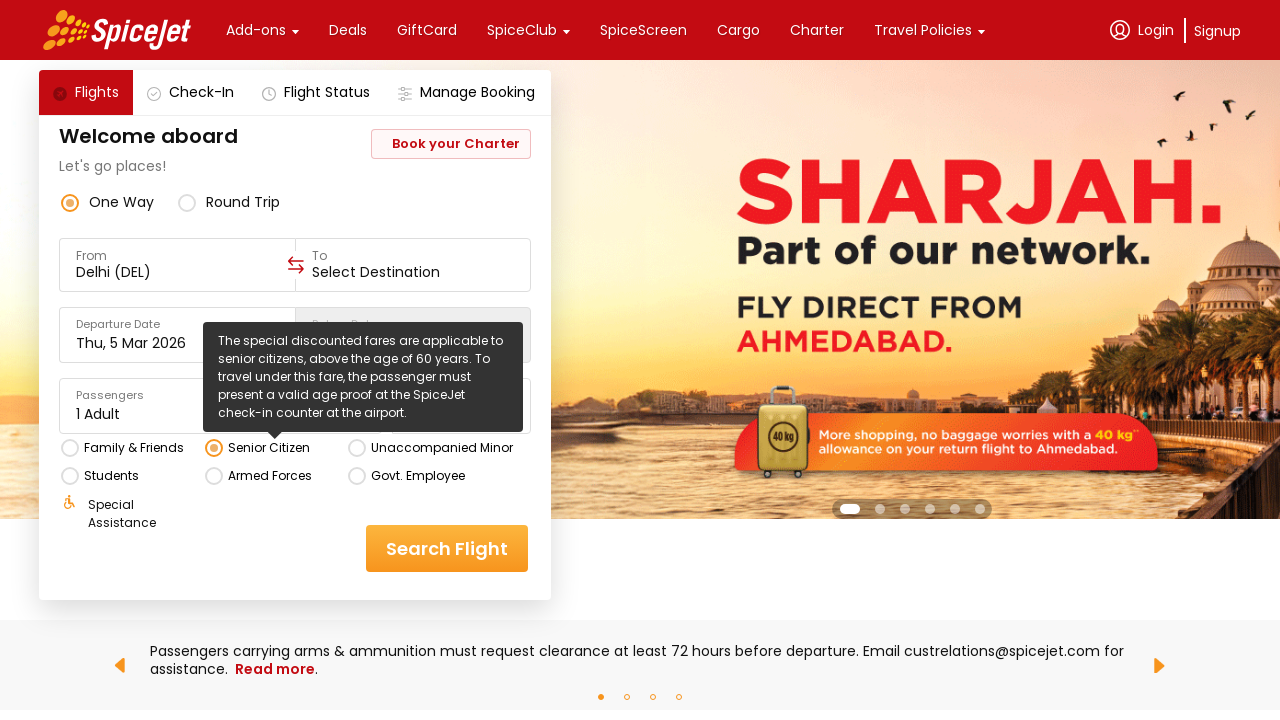

Waited 2 seconds for checkbox state to update
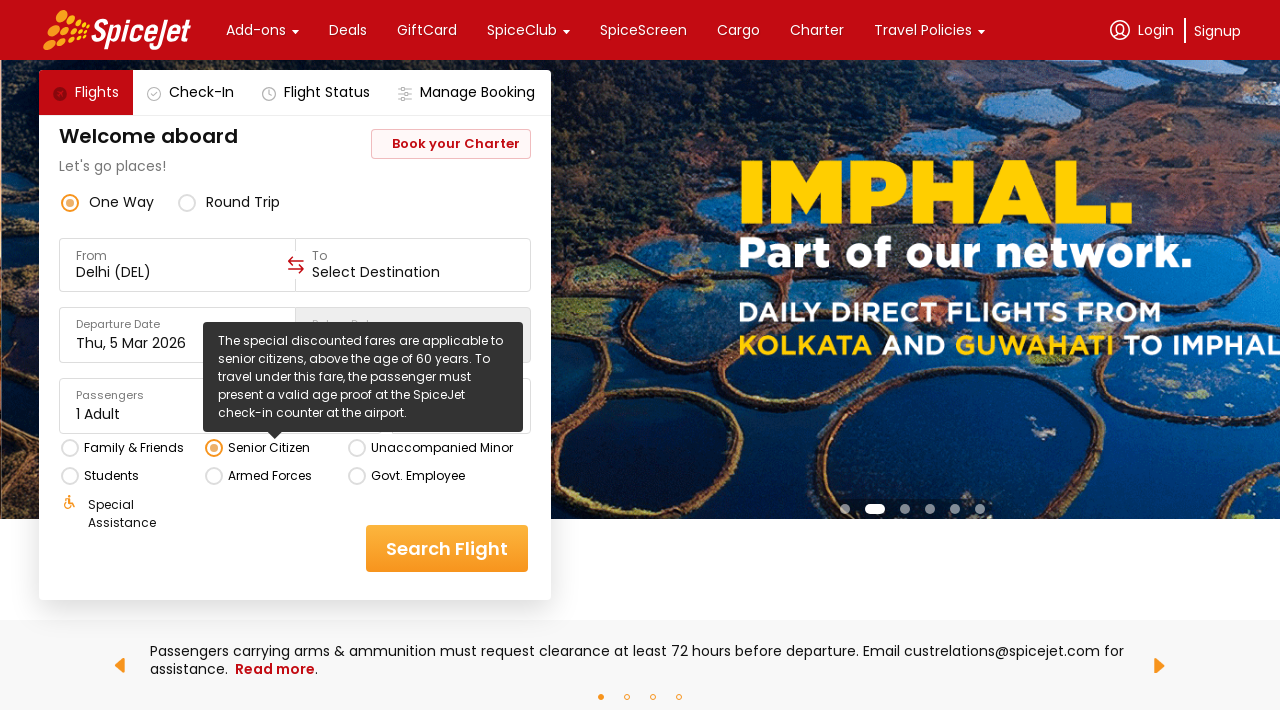

Located the Senior Citizen checkbox element to verify its state
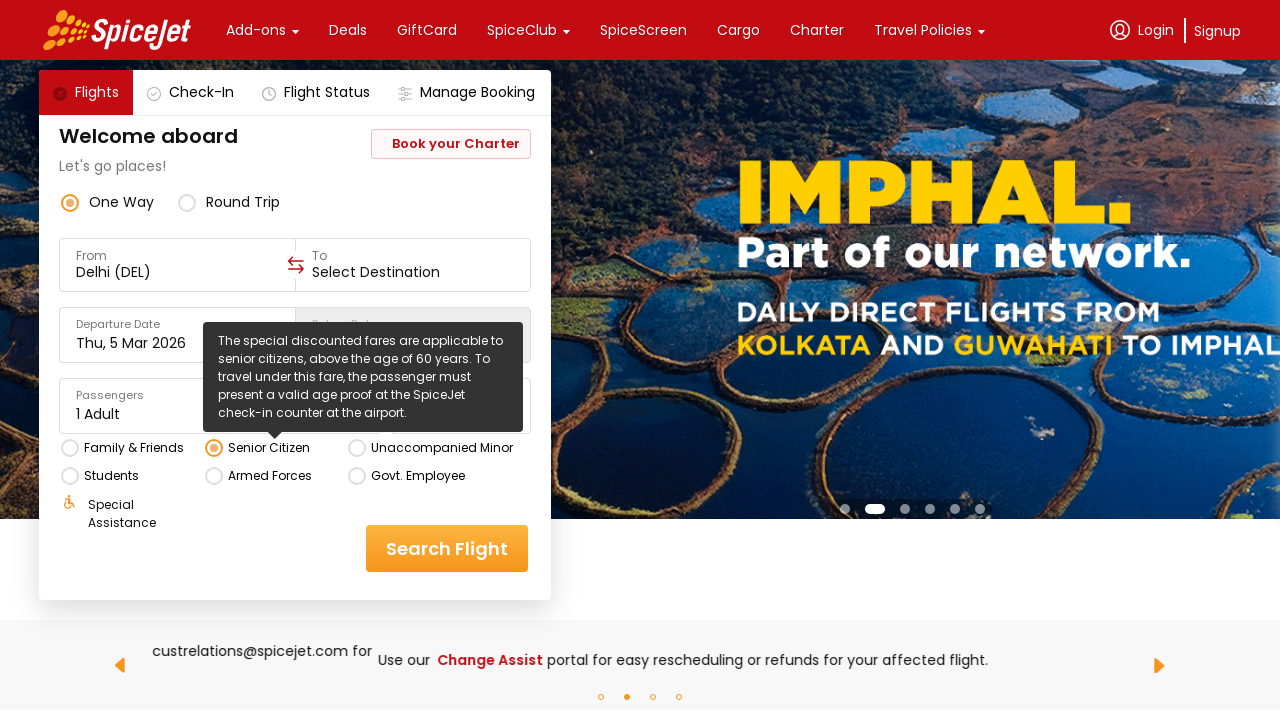

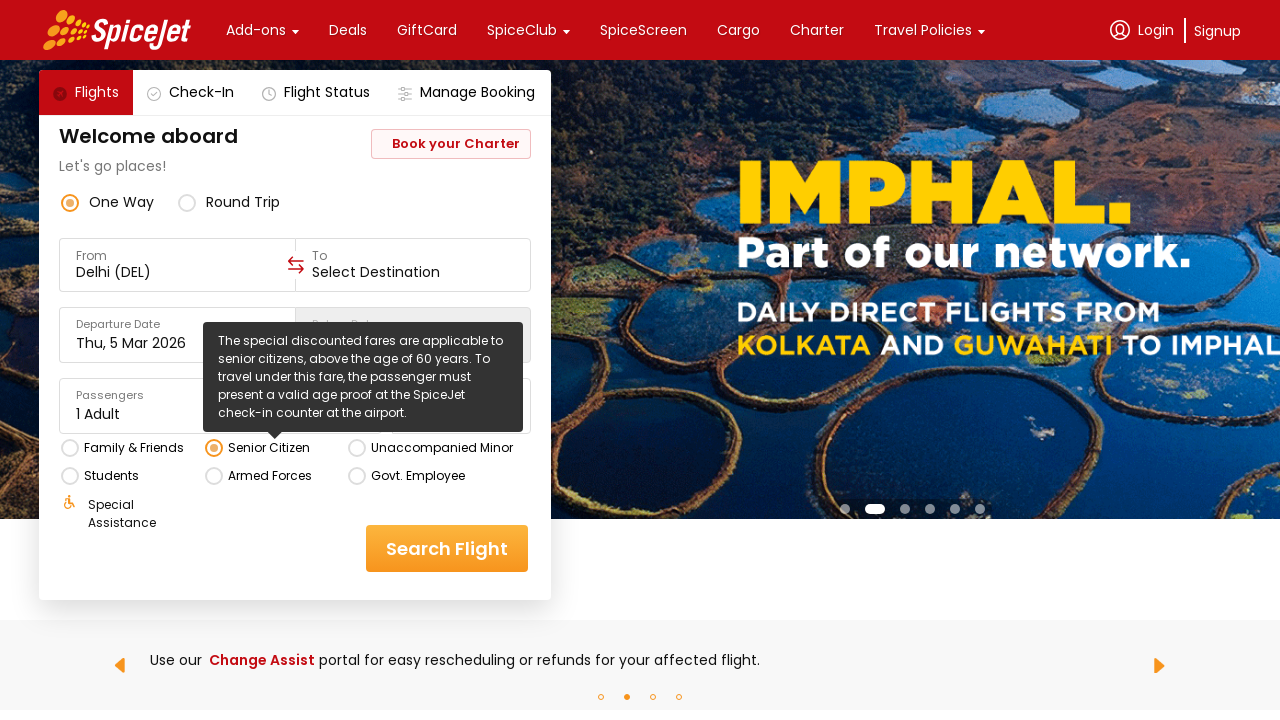